Tests displaying growl notification messages on a page by injecting jQuery, jQuery Growl library, and styles, then triggering various notification types (default, error, notice, warning).

Starting URL: http://the-internet.herokuapp.com

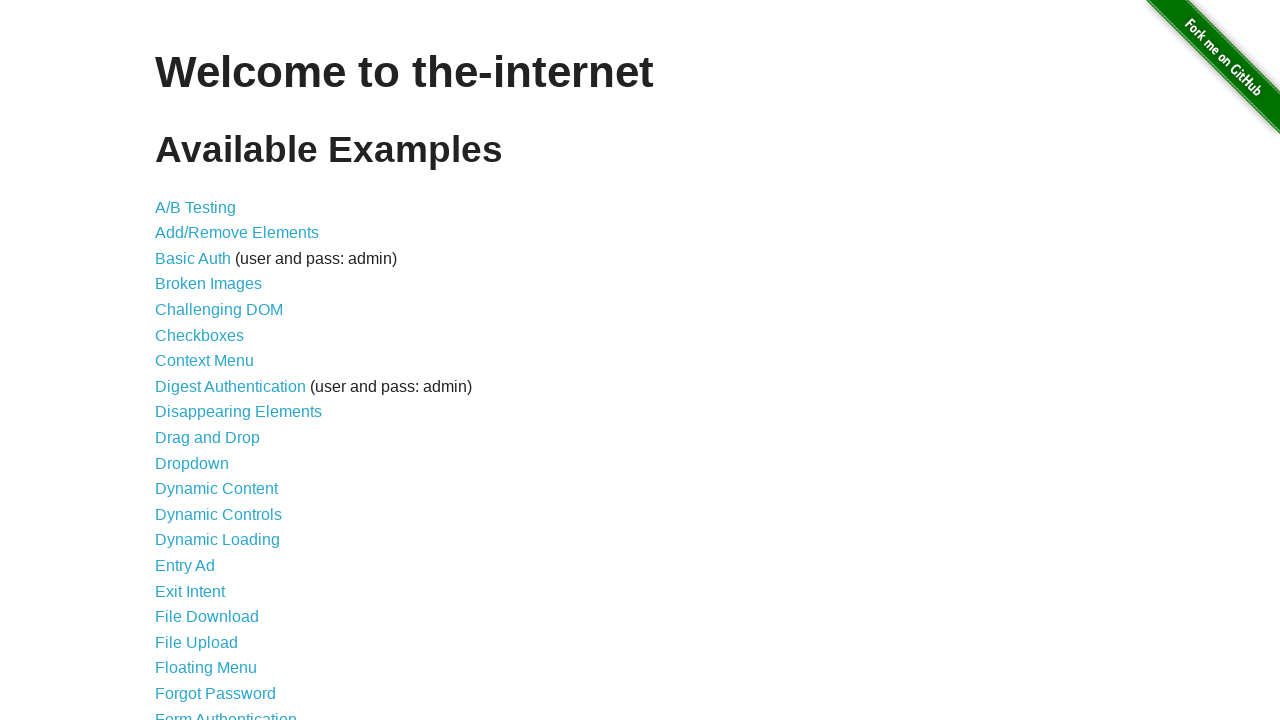

Checked for jQuery and injected it if needed
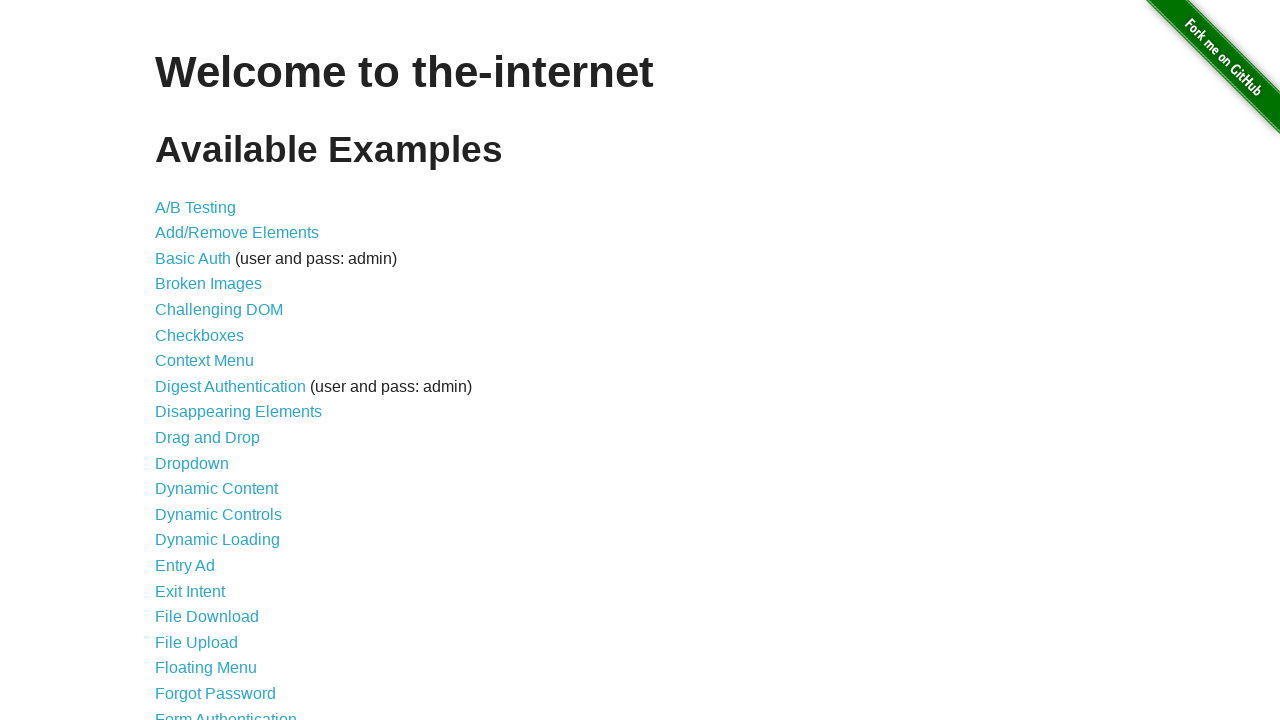

Injected jQuery Growl library script
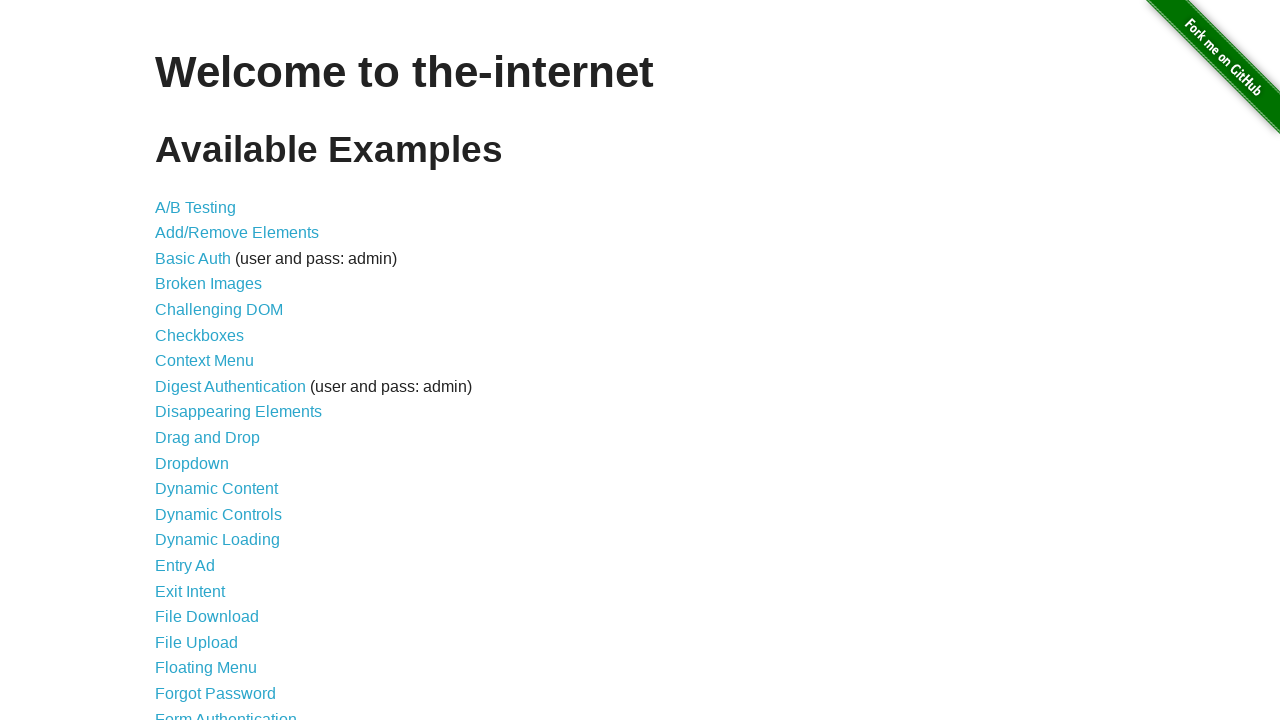

Injected jQuery Growl CSS styles
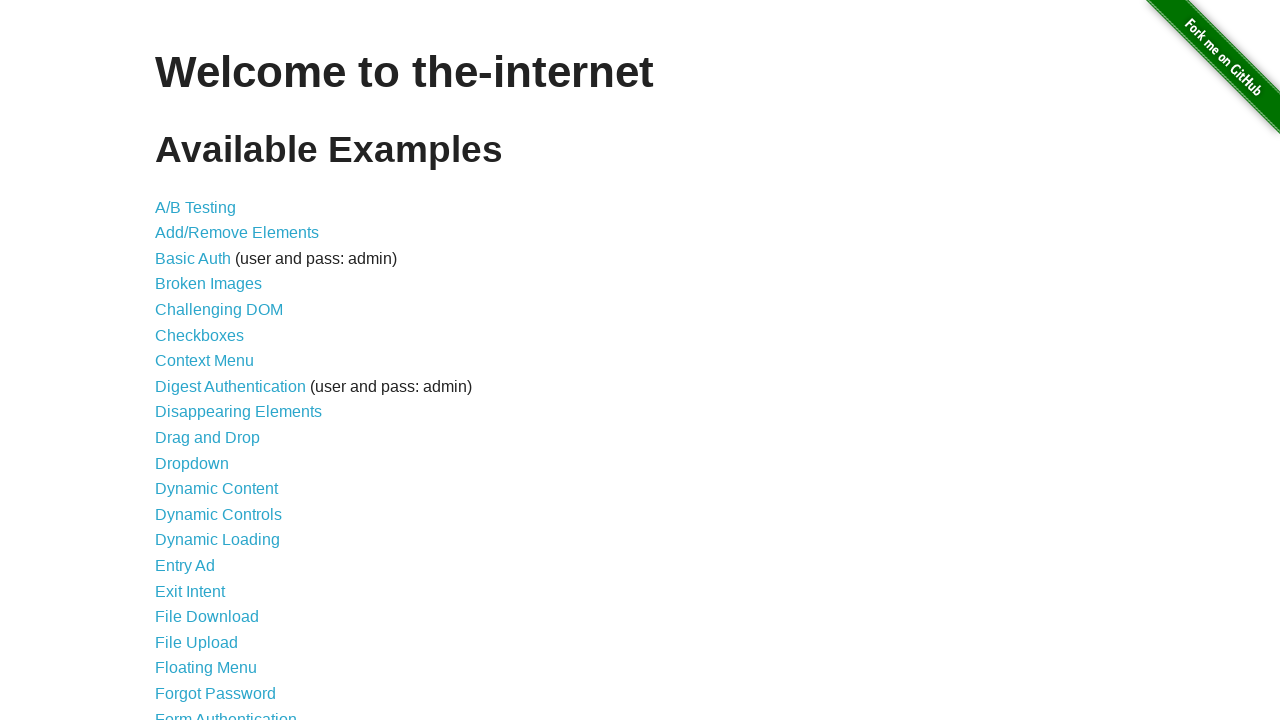

Waited for jQuery Growl scripts and styles to load
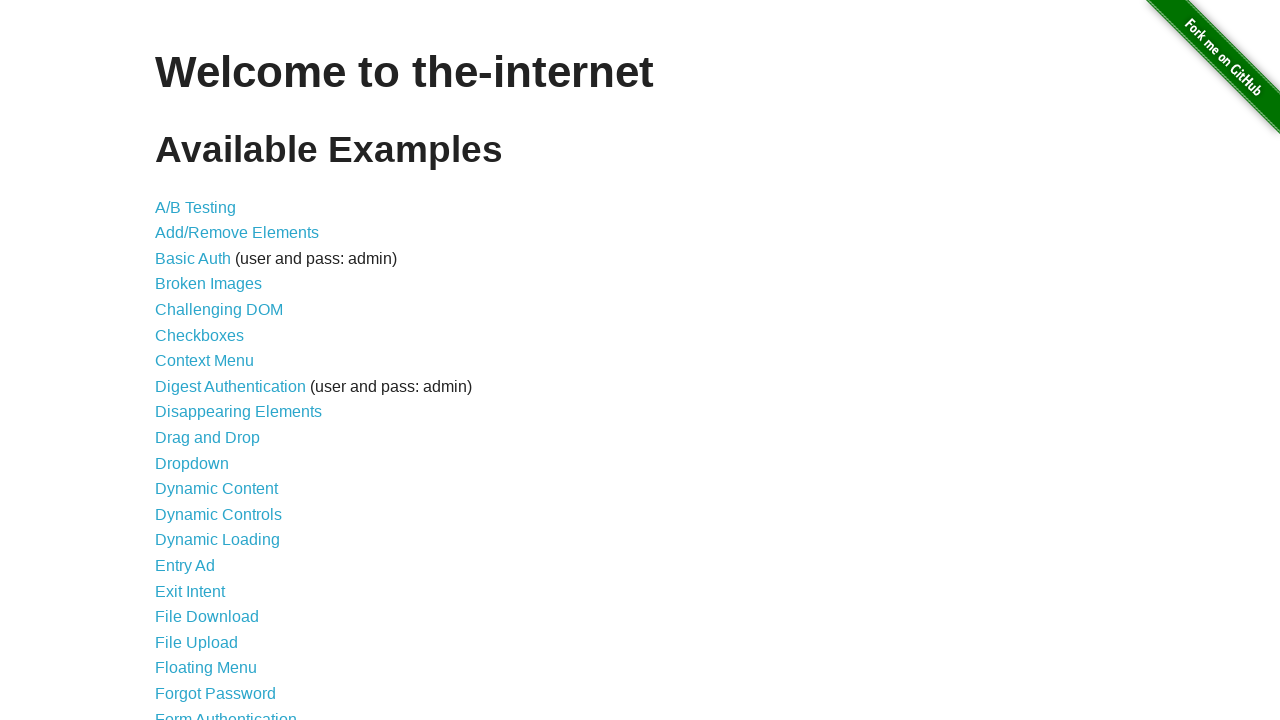

Displayed default growl notification with title 'GET' and message '/'
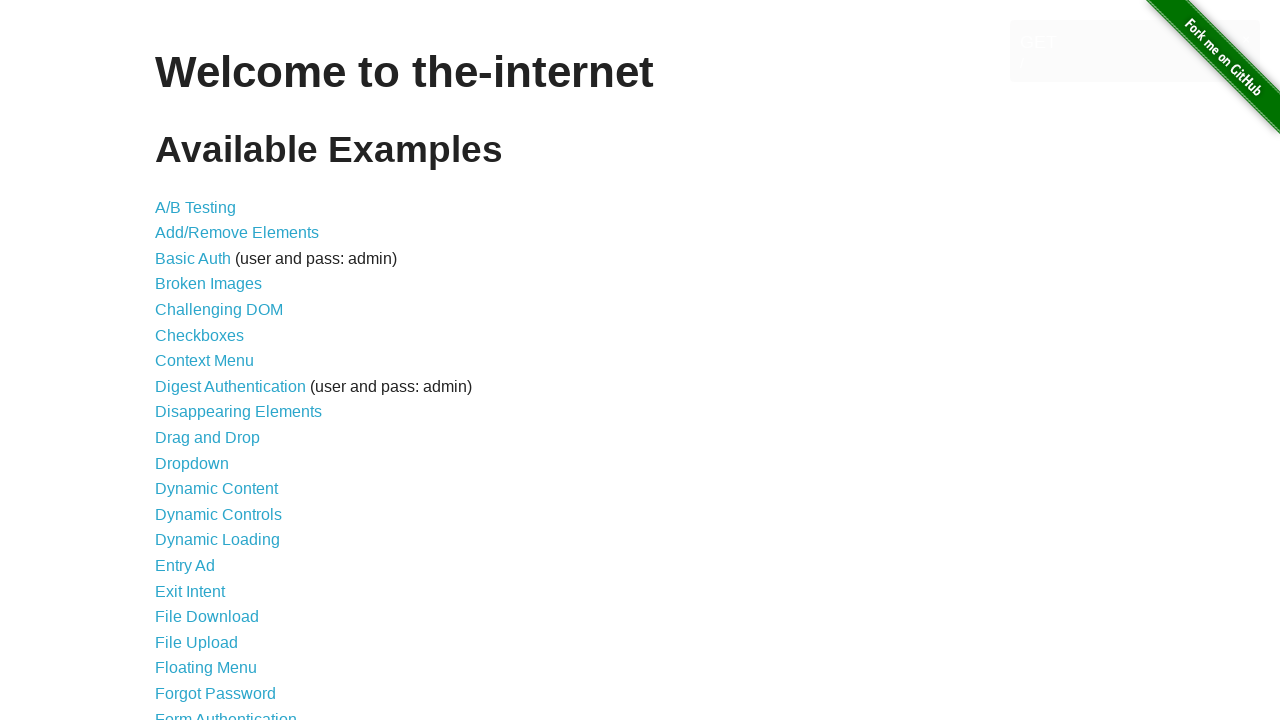

Displayed error growl notification
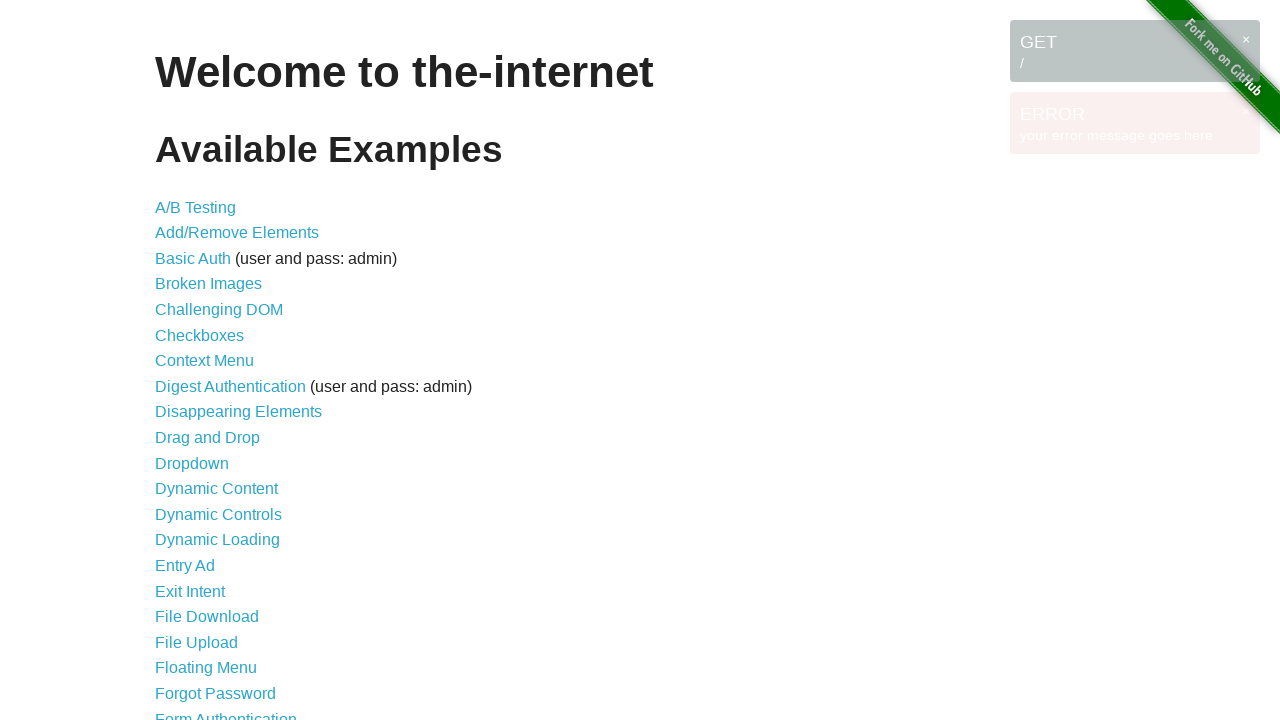

Displayed notice growl notification
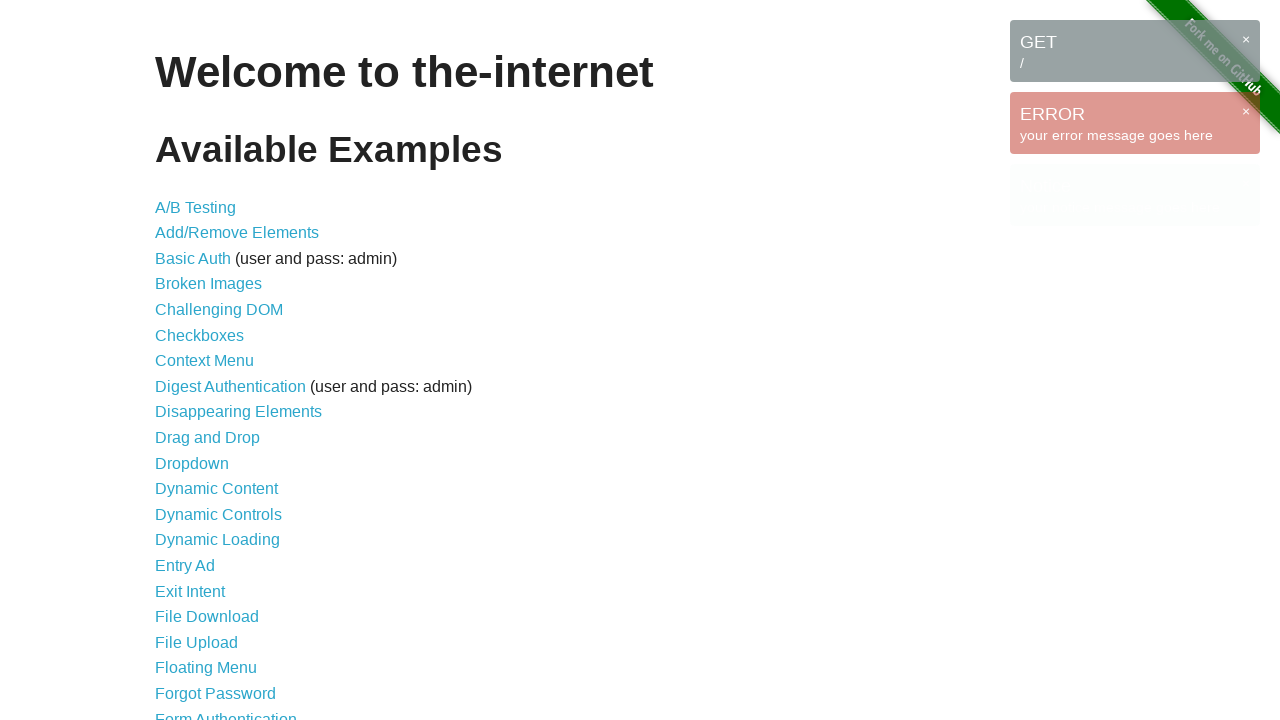

Displayed warning growl notification
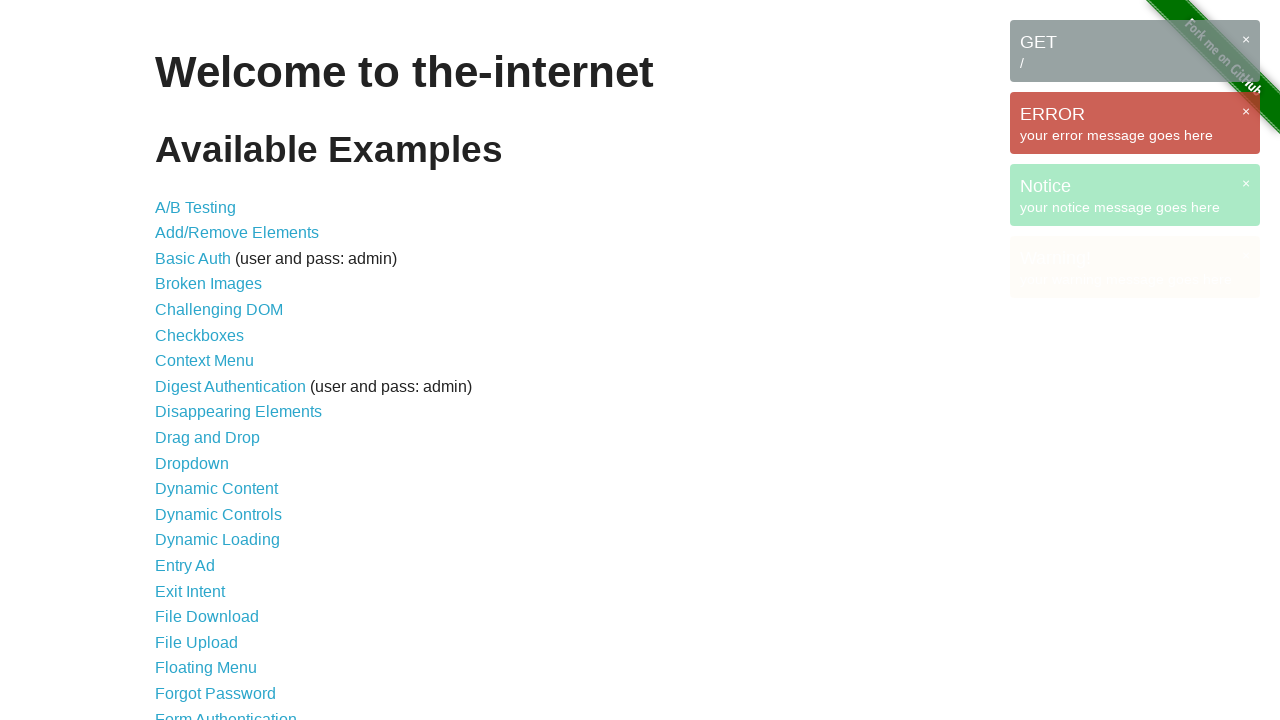

Waited for all growl notifications to be fully visible
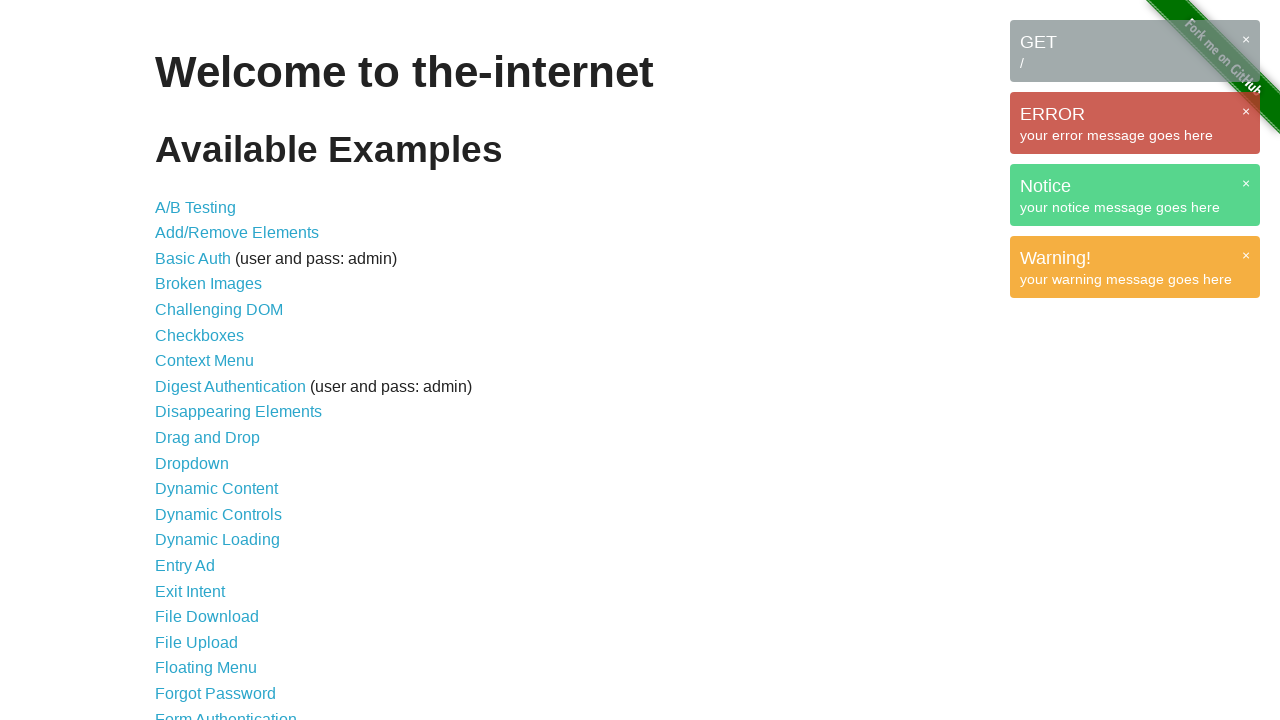

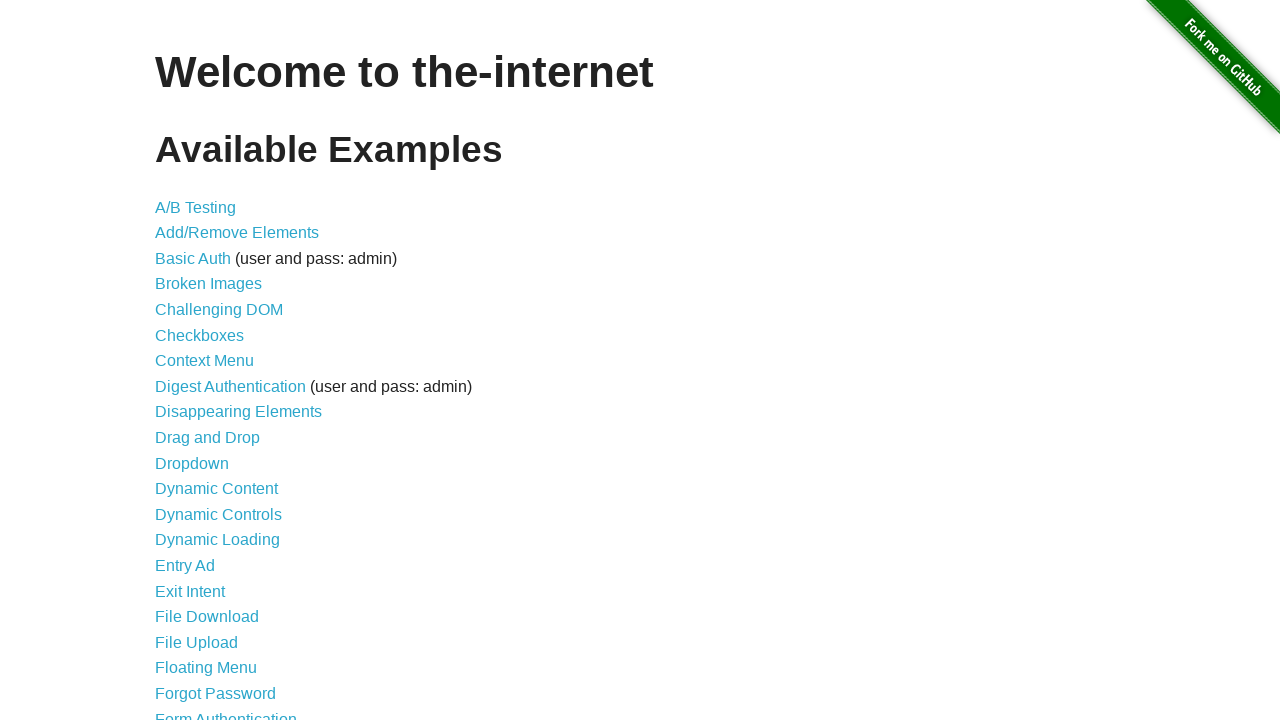